Tests contact form behavior when submitting without filling any fields.

Starting URL: https://www.demoblaze.com/index.html

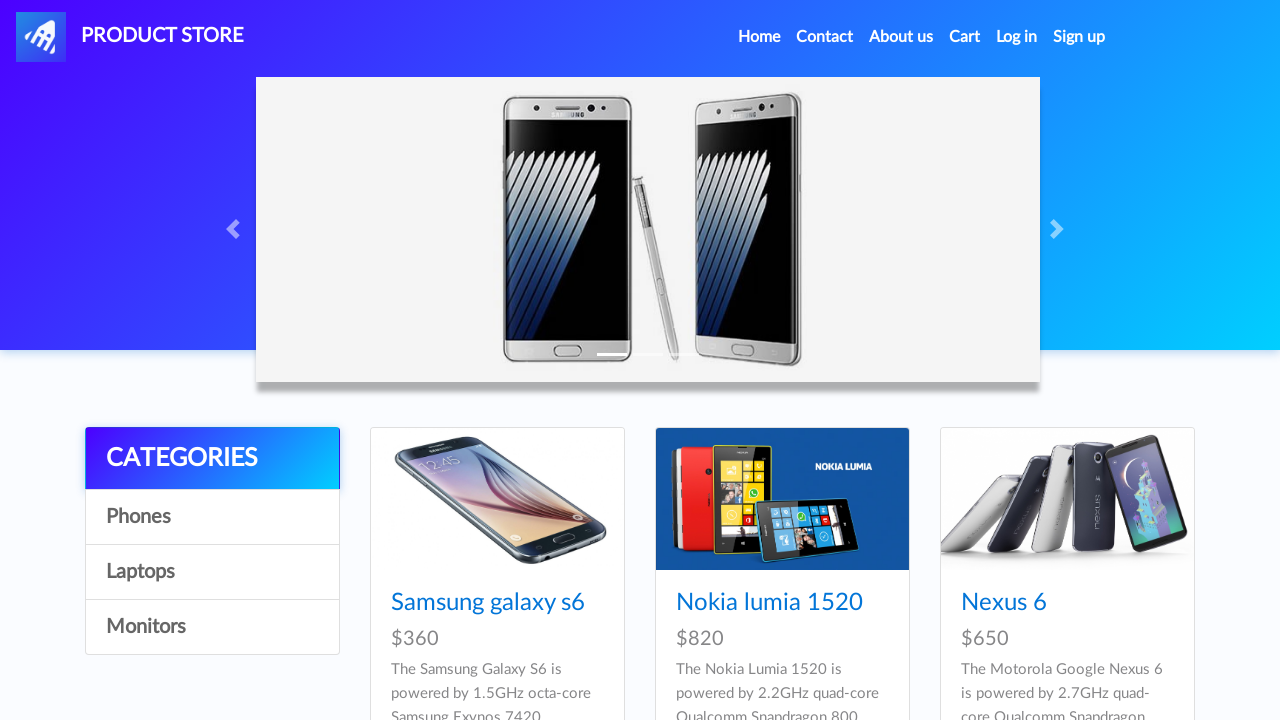

Clicked Contact link to open the modal at (825, 37) on a[data-target='#exampleModal']
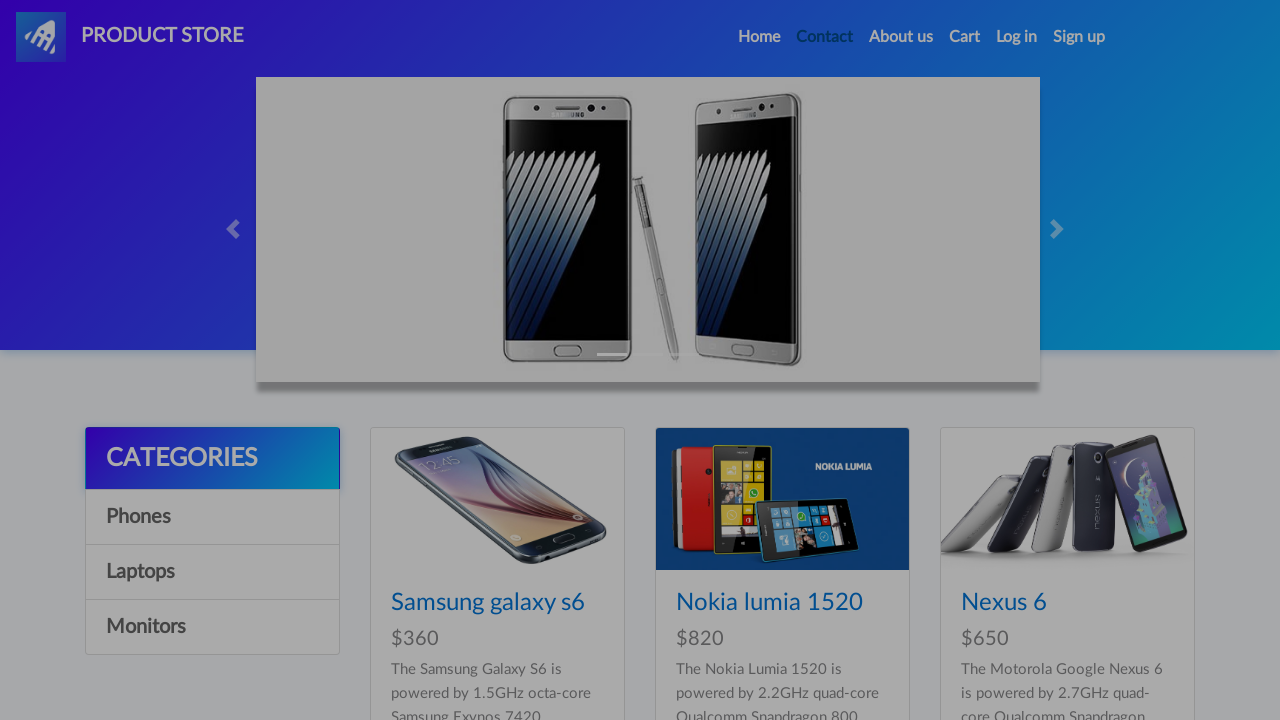

Contact modal is now visible
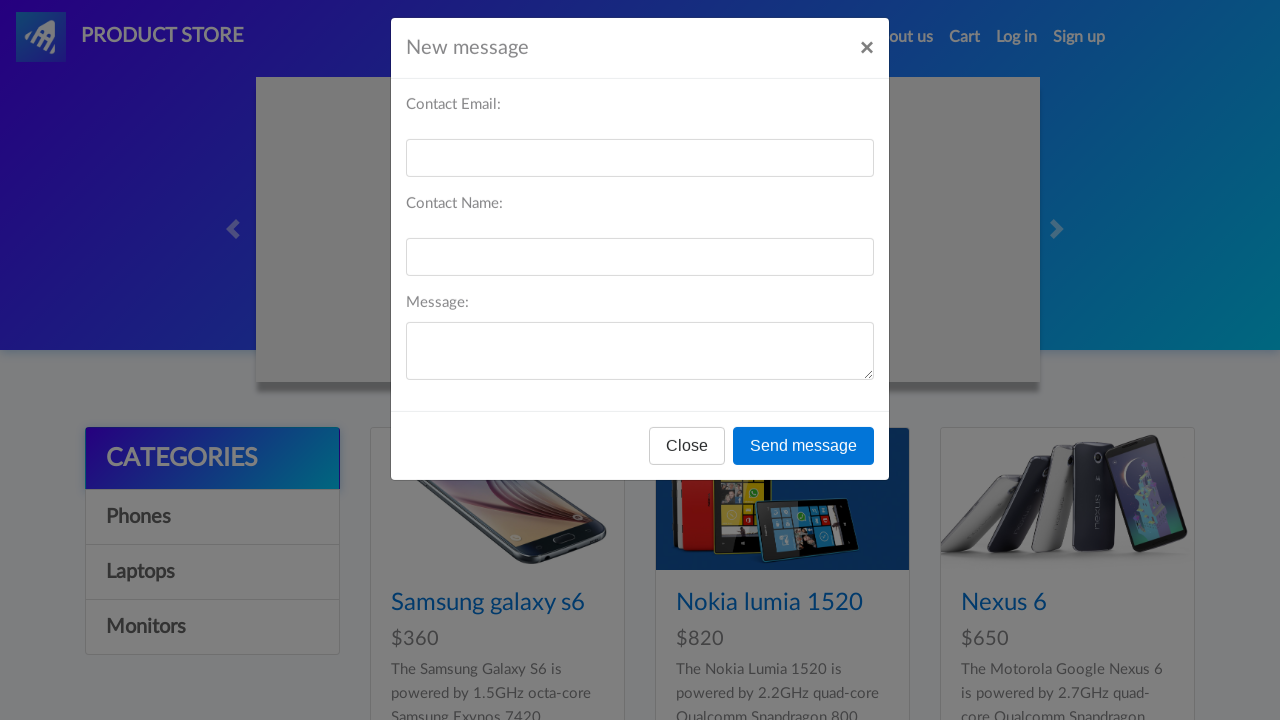

Clicked send message button without filling any form fields at (804, 459) on button[onclick='send()']
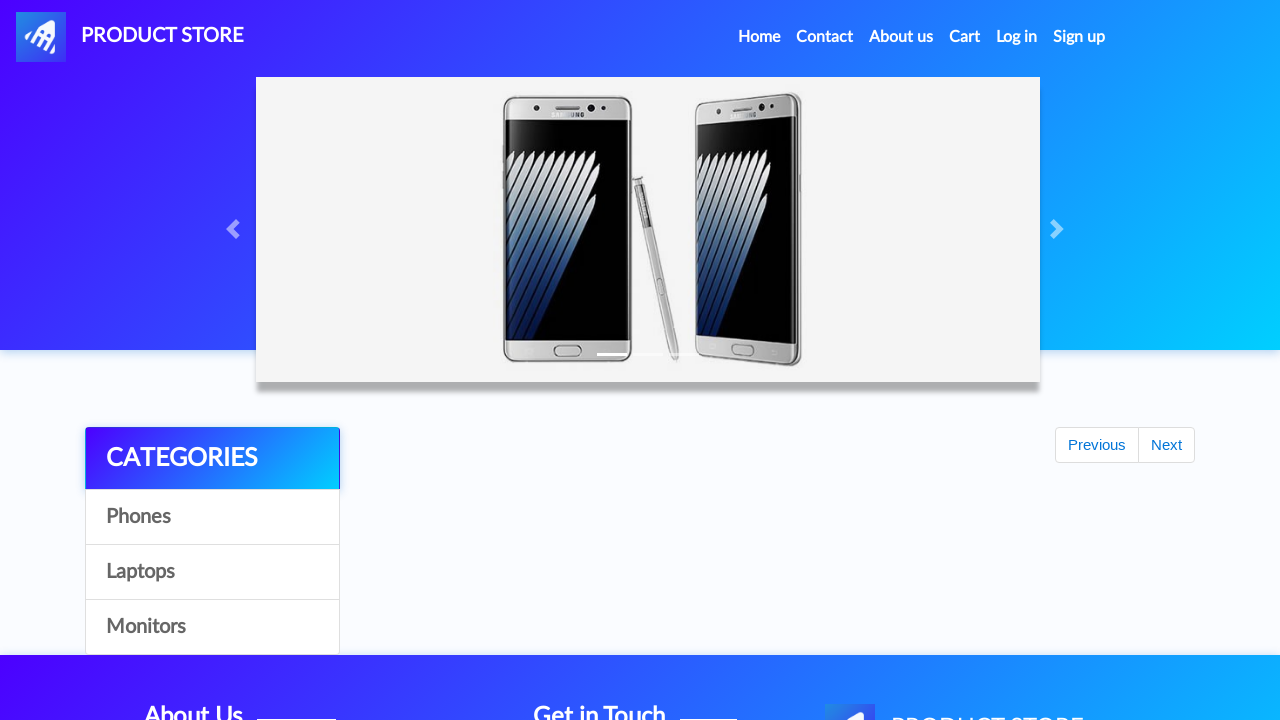

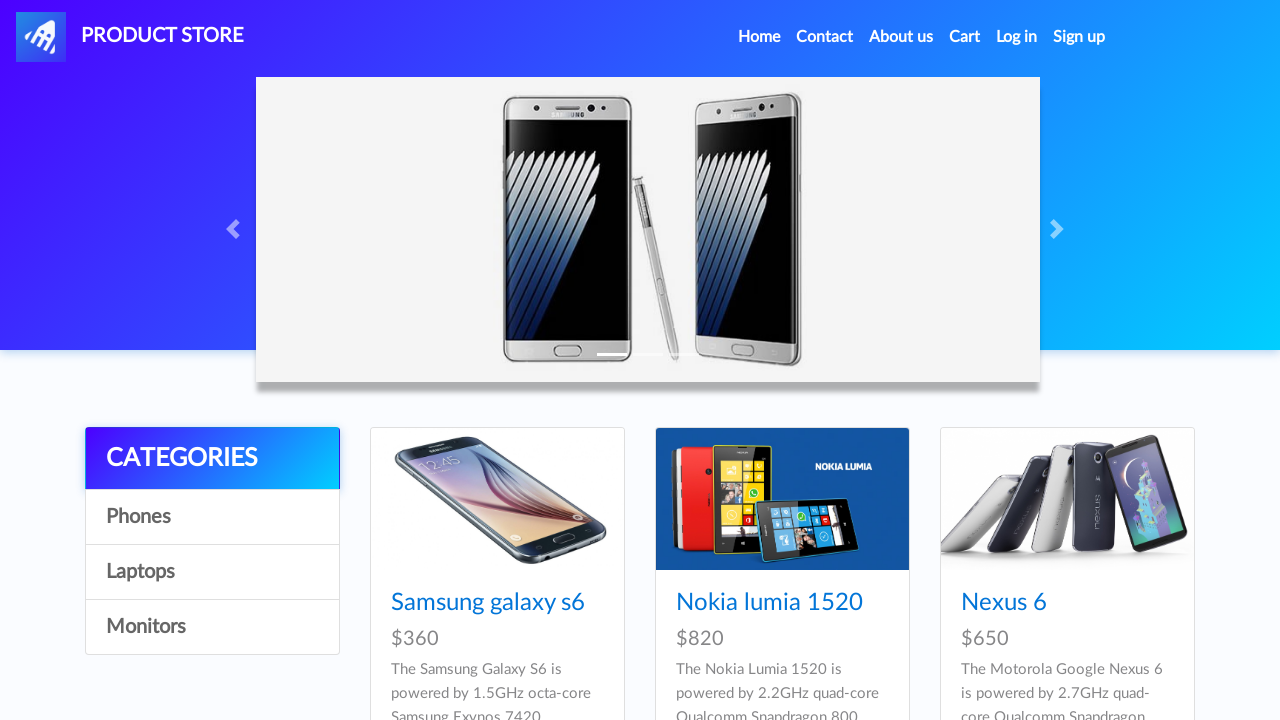